Tests handling of a JavaScript alert by clicking a button that triggers an alert and accepting it, then verifying the result message

Starting URL: https://practice.cydeo.com/javascript_alerts

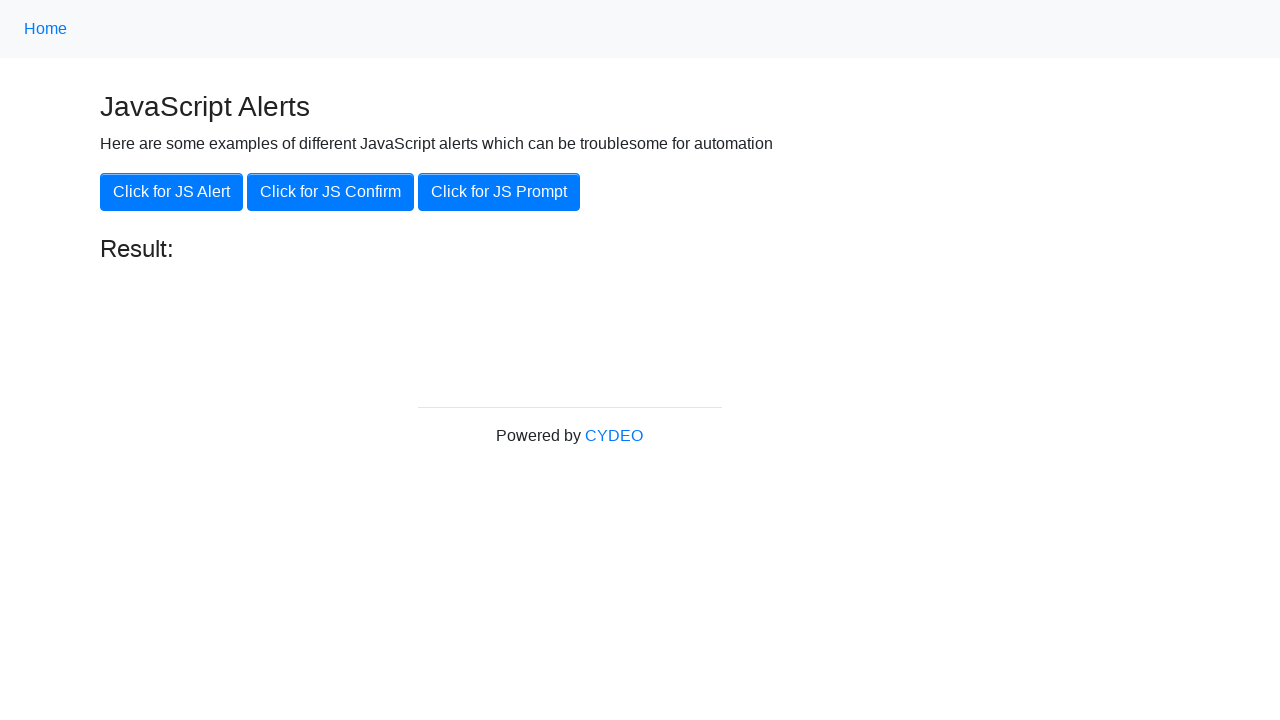

Clicked button to trigger JavaScript alert at (172, 192) on xpath=//button[@onclick='jsAlert()']
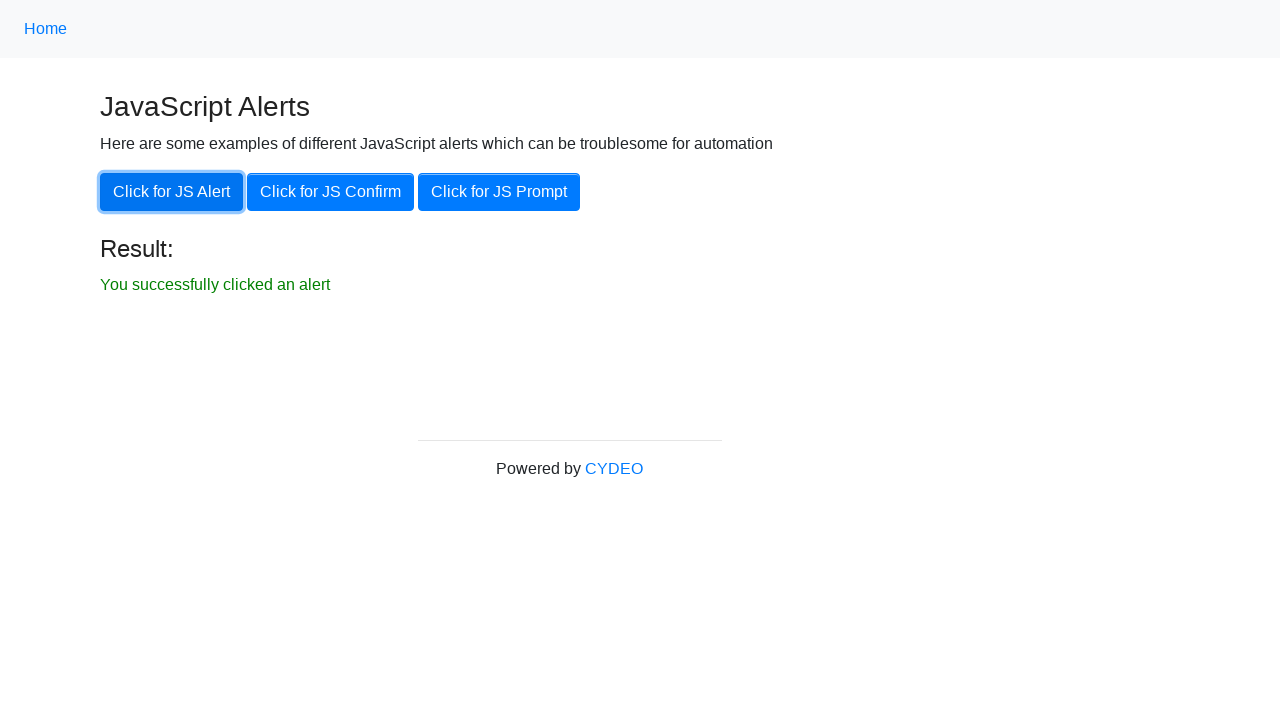

Set up dialog handler to accept alerts
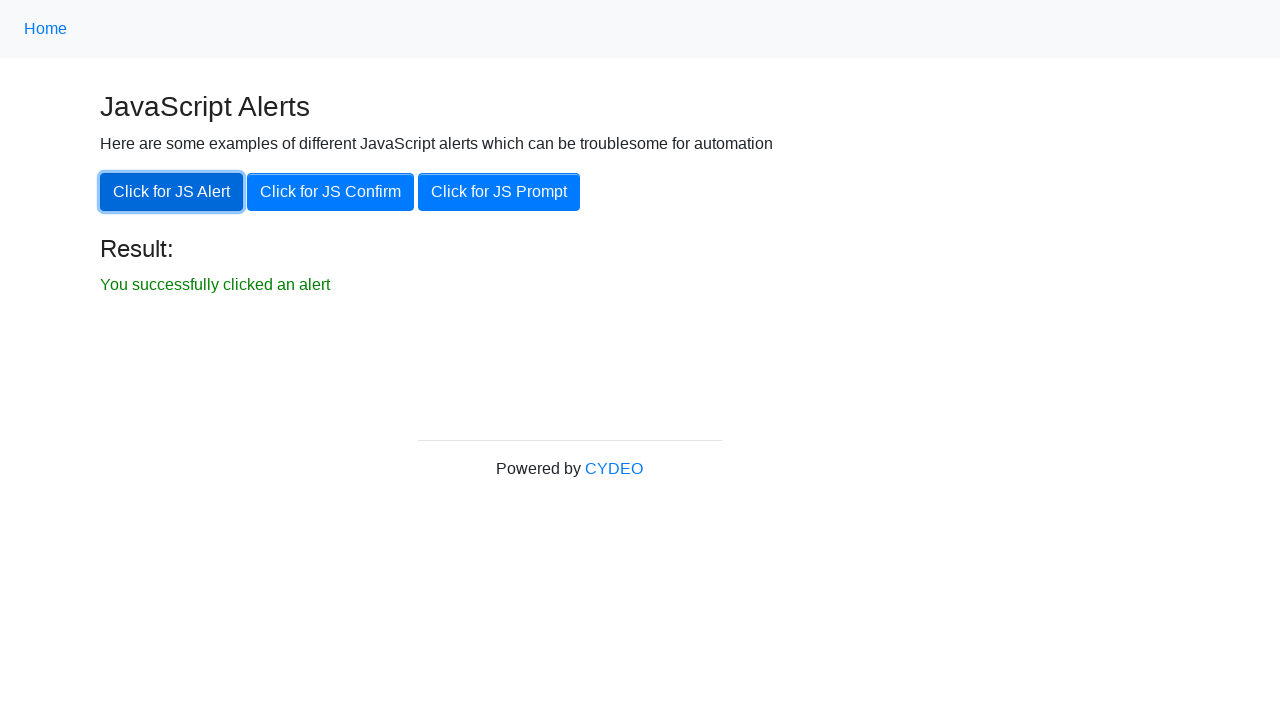

Result message element loaded after accepting alert
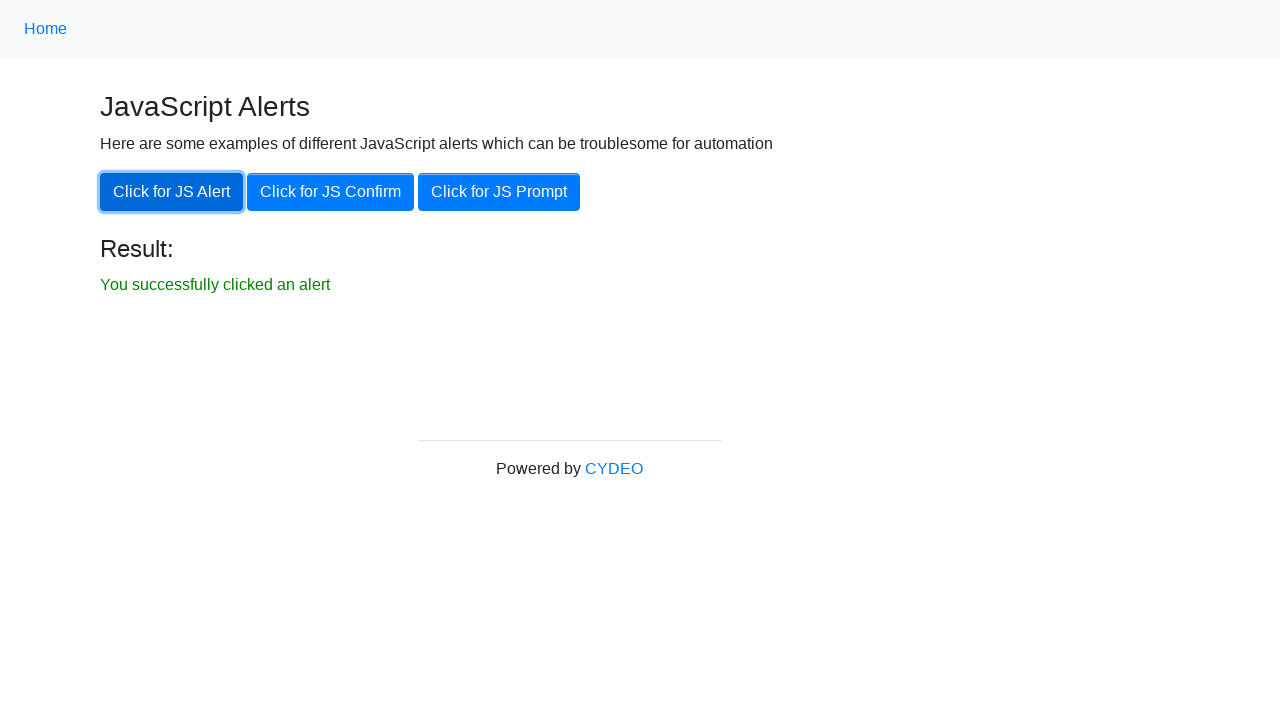

Retrieved result message text content
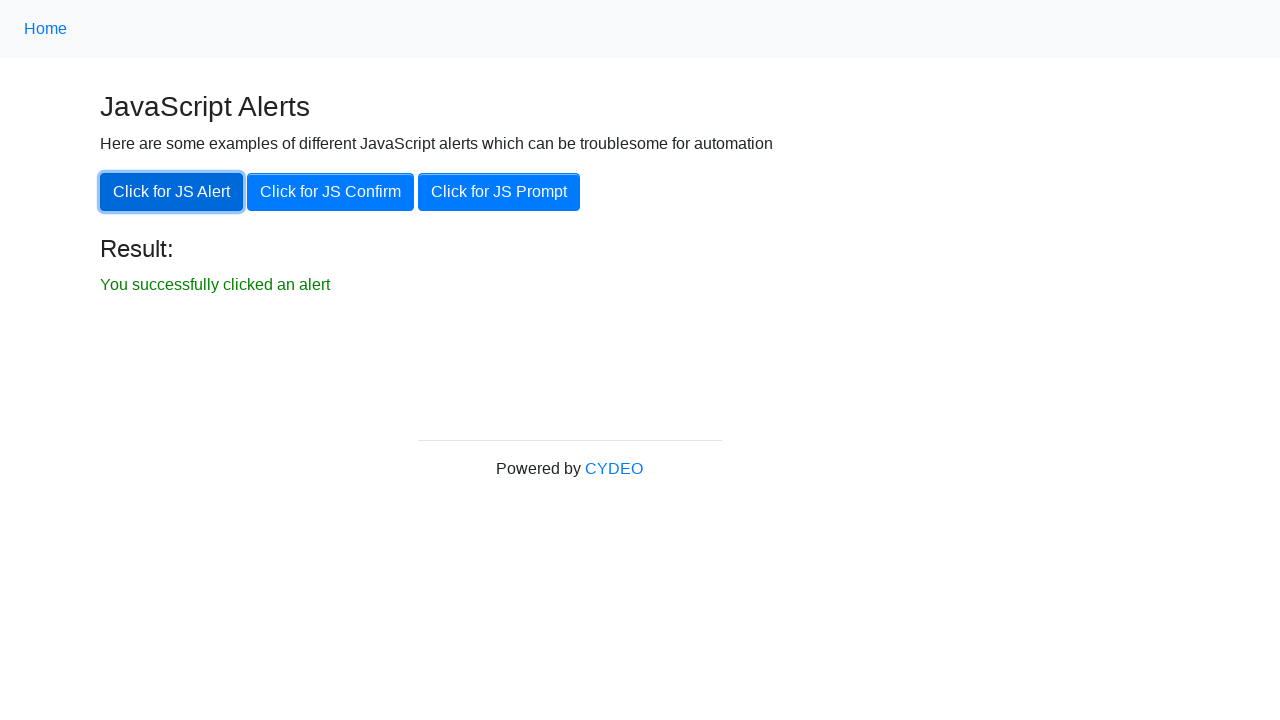

Verified result message equals 'You successfully clicked an alert'
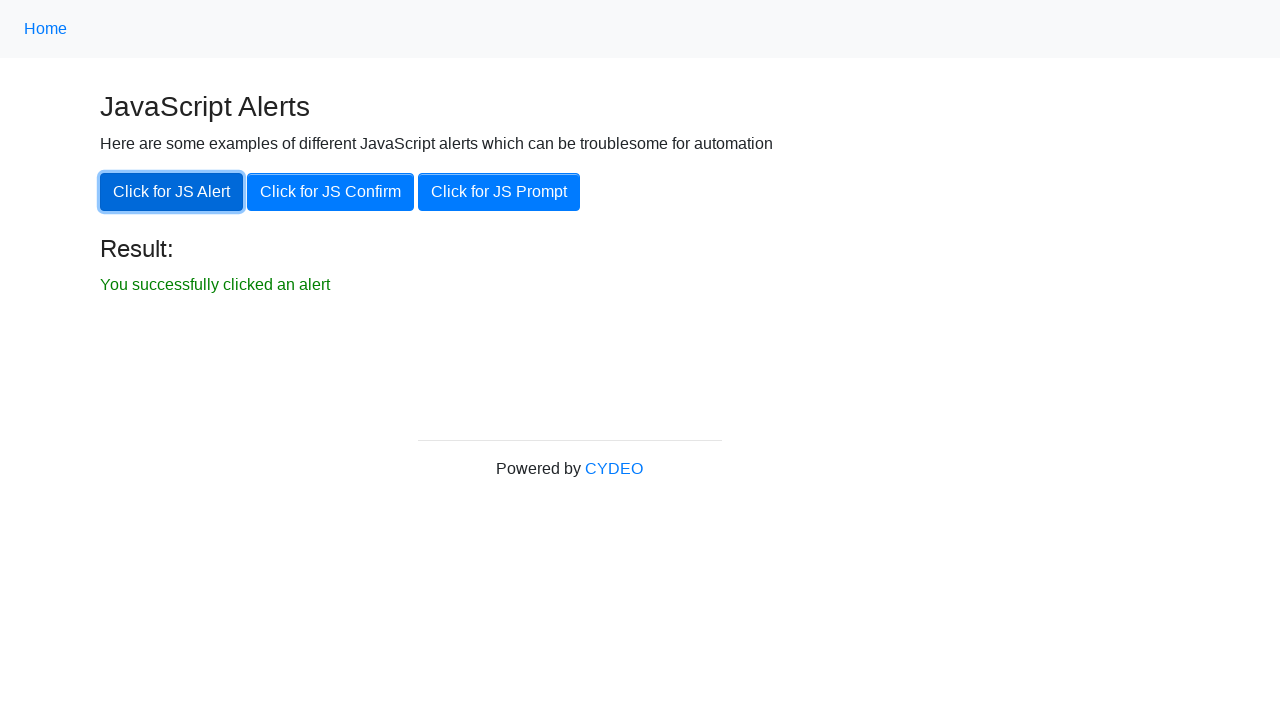

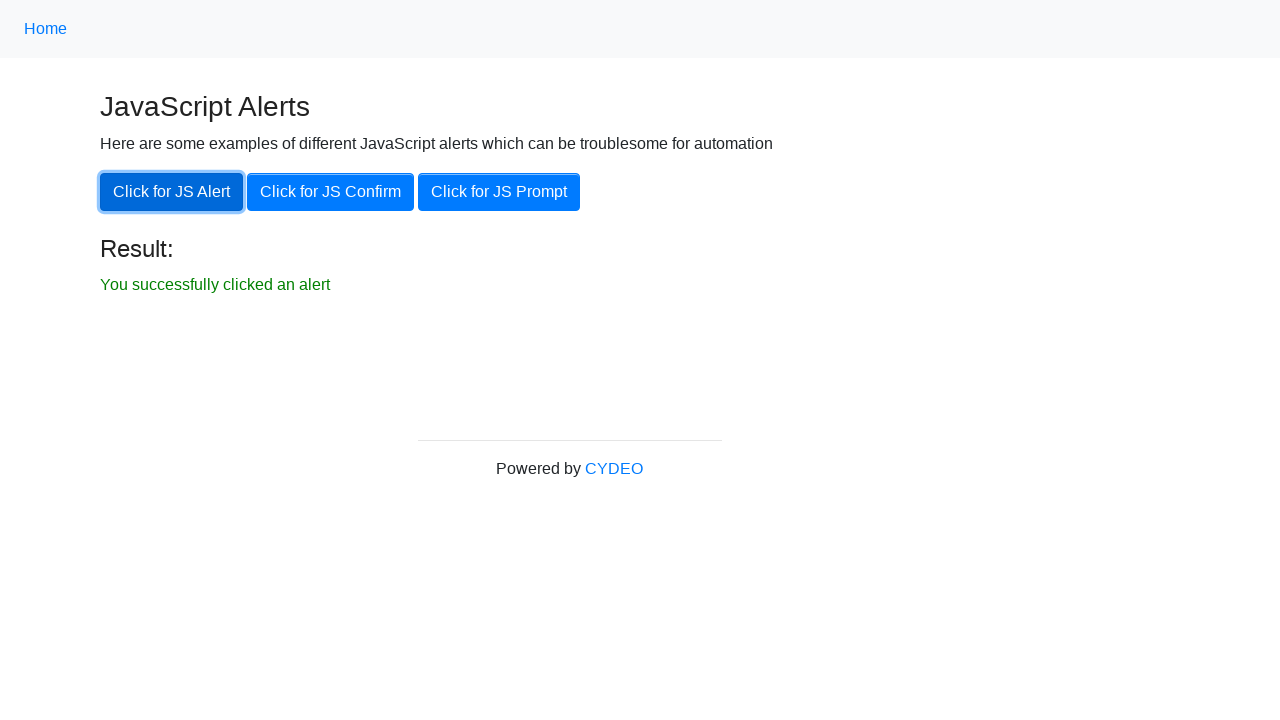